Waits for a price to reach $100, then solves a mathematical problem by extracting a value, calculating the result, and submitting the answer

Starting URL: https://suninjuly.github.io/explicit_wait2.html

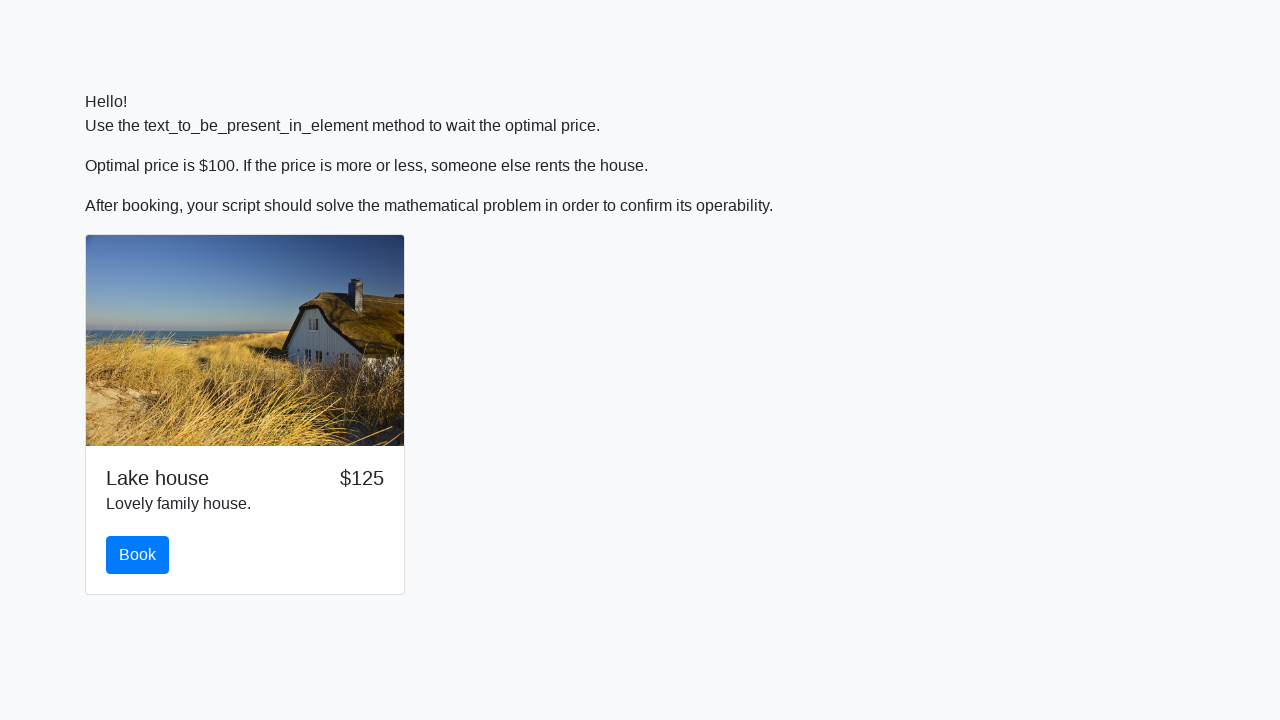

Waited for price to reach $100
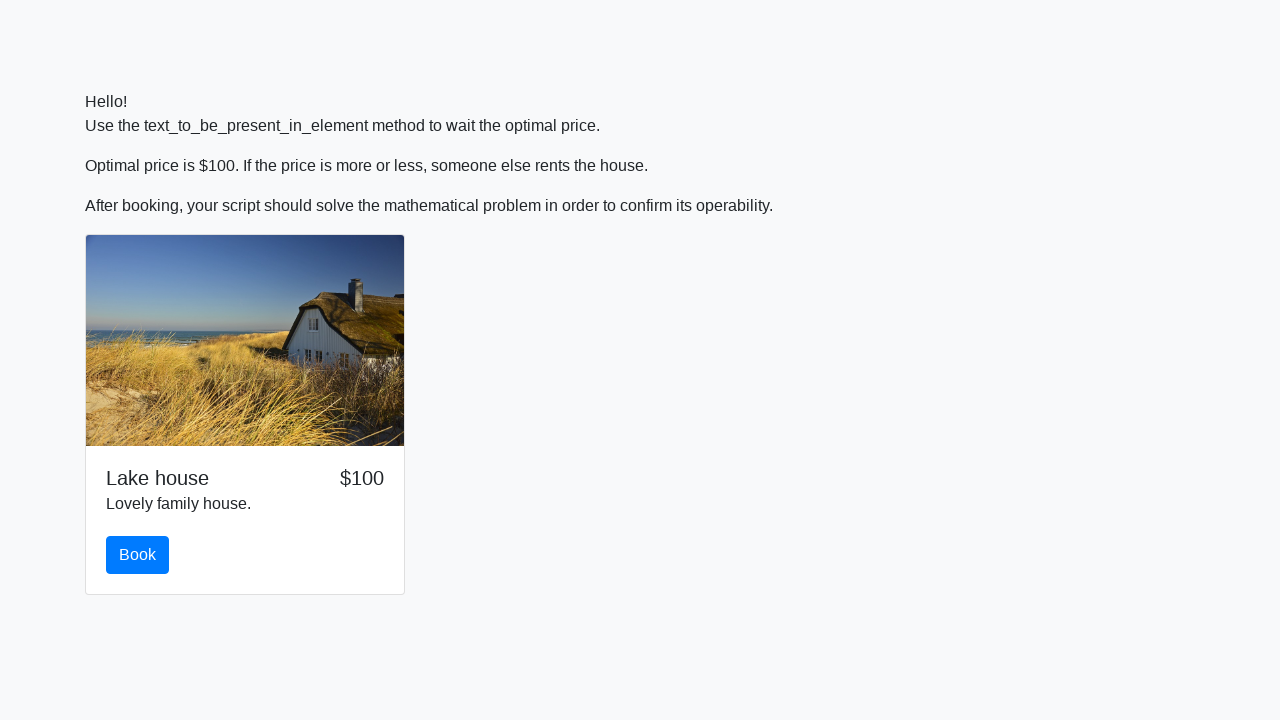

Clicked the book button at (138, 555) on #book
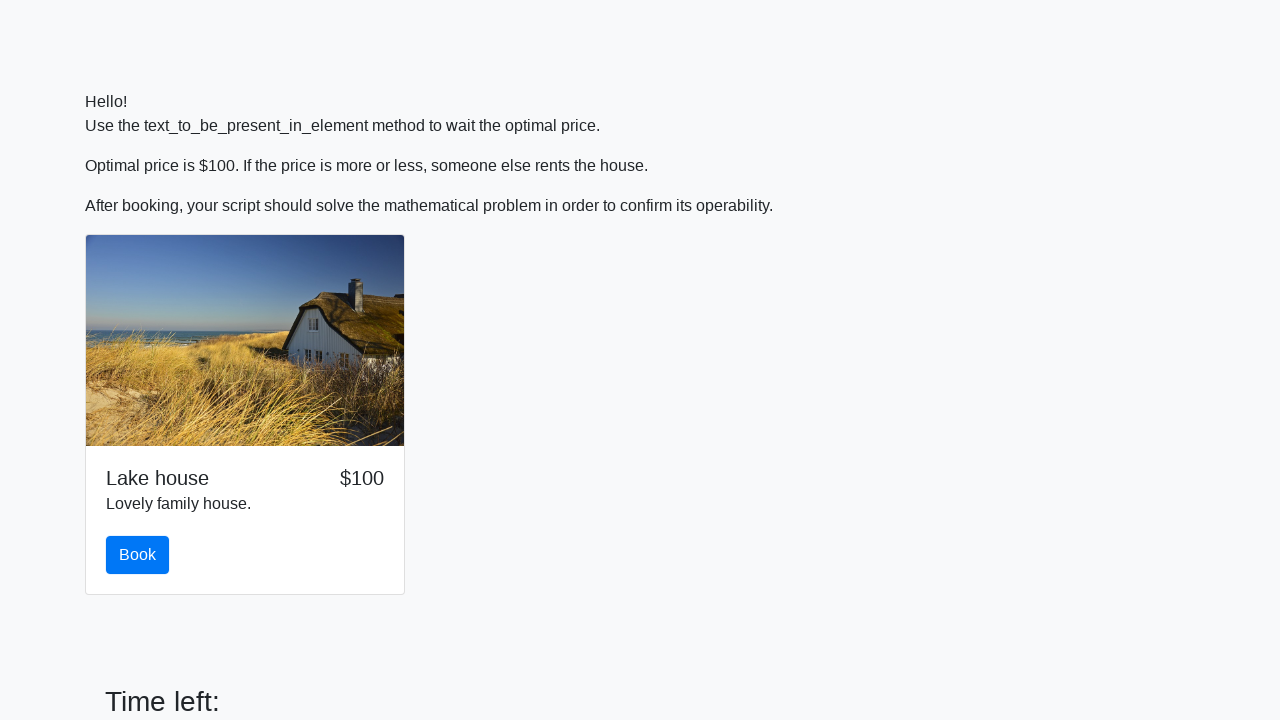

Extracted value from input_value element
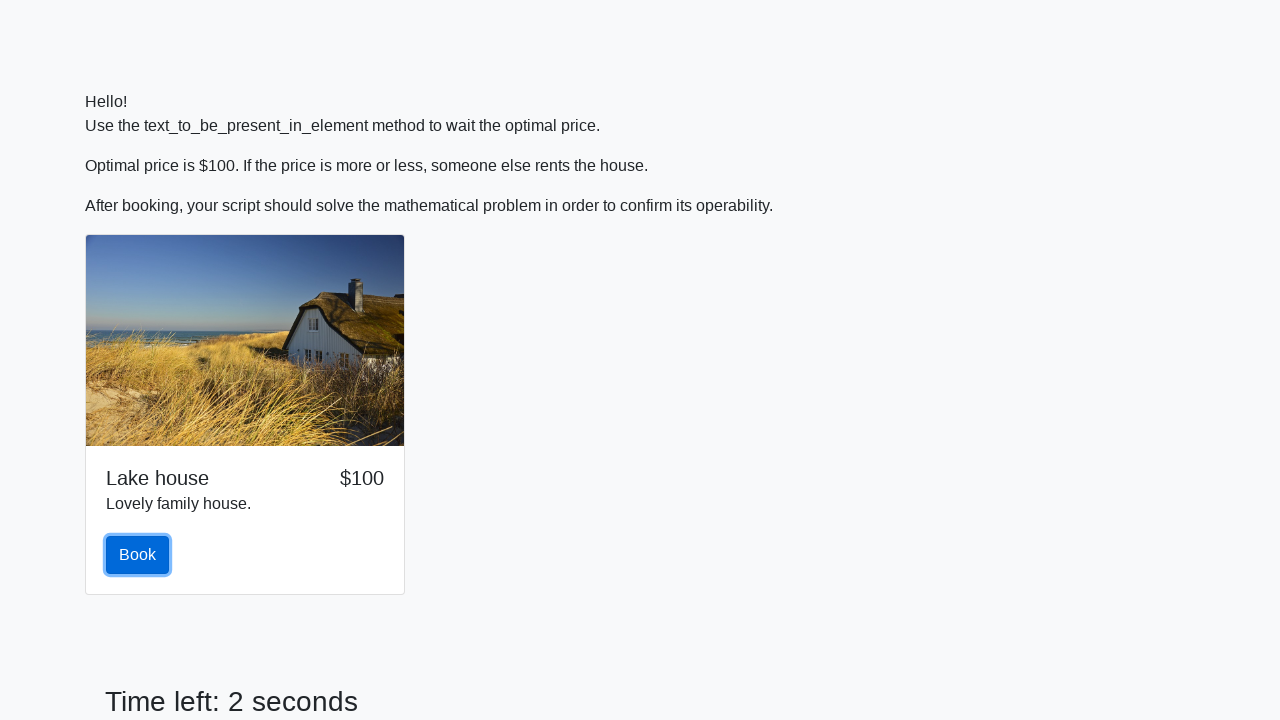

Calculated result using formula: 1.3763024517877391
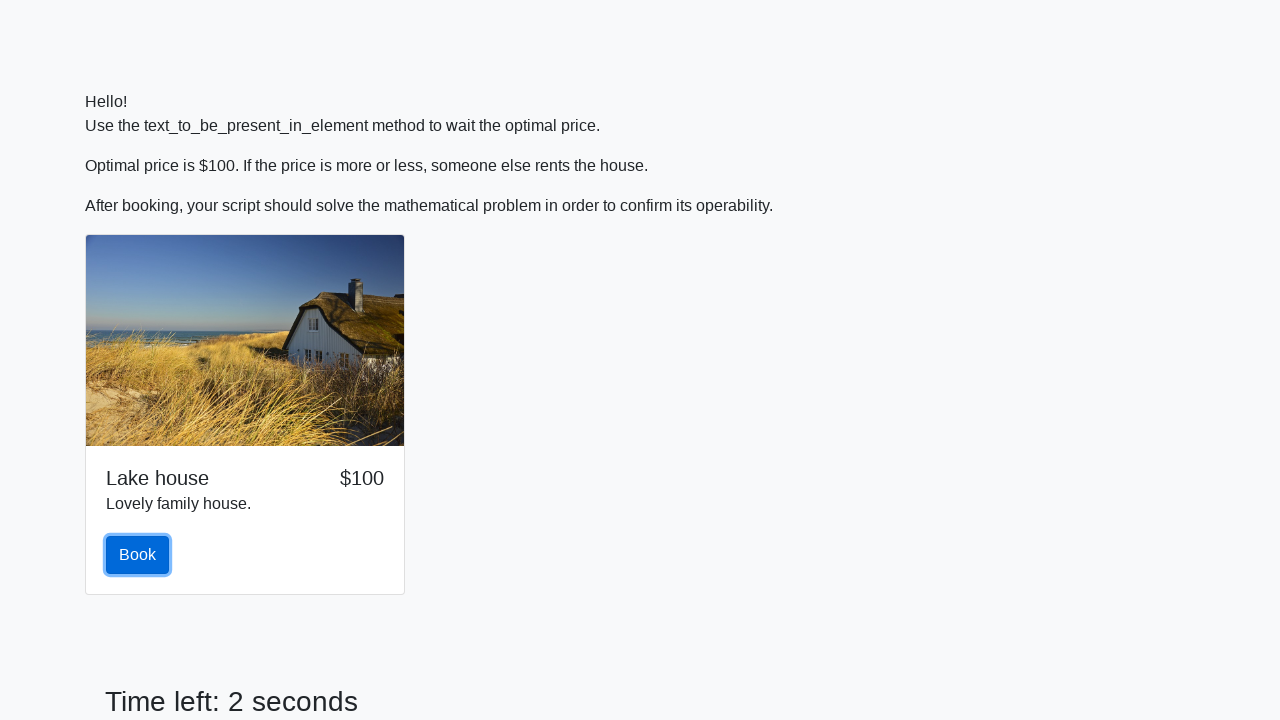

Filled answer field with calculated result on #answer
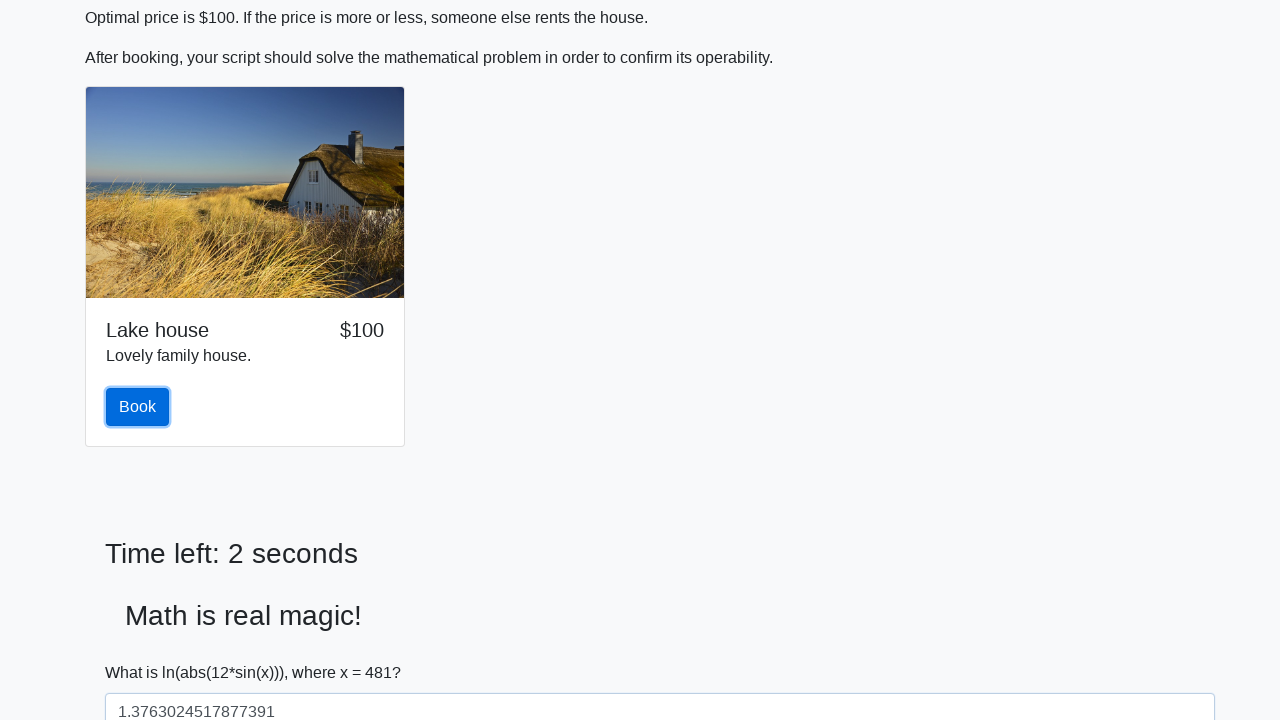

Clicked solve button to submit the answer at (143, 651) on #solve
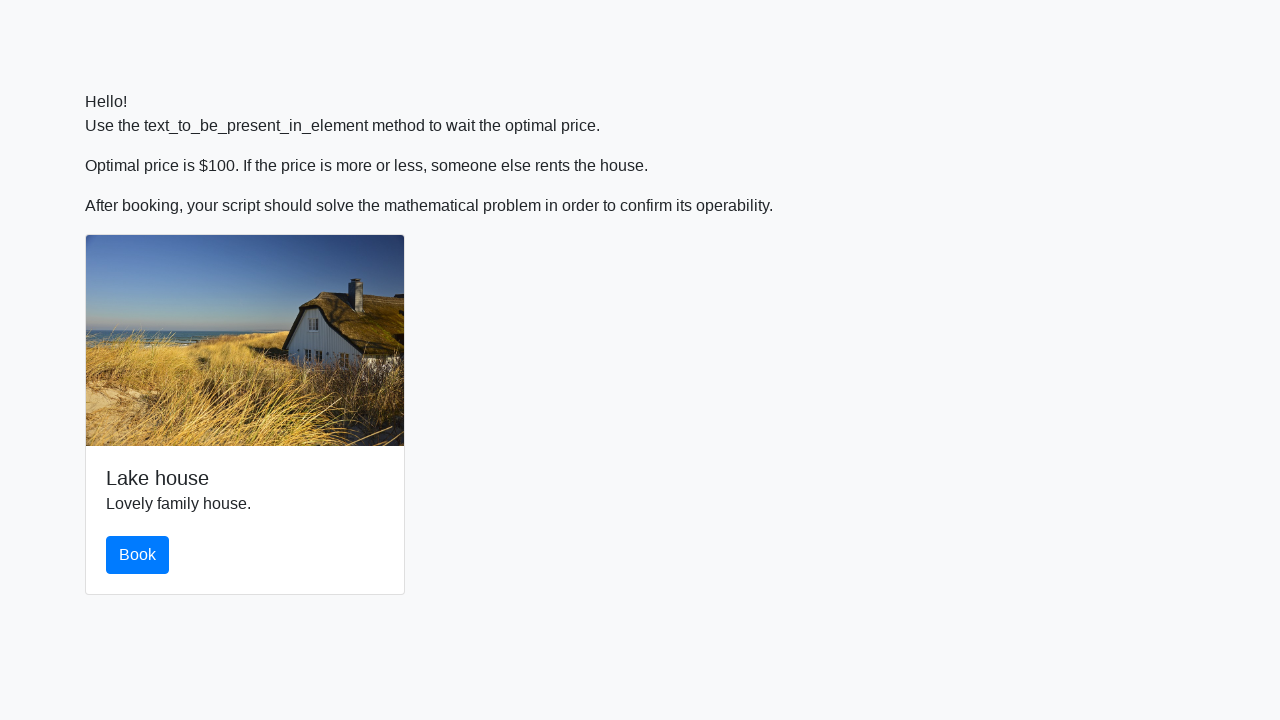

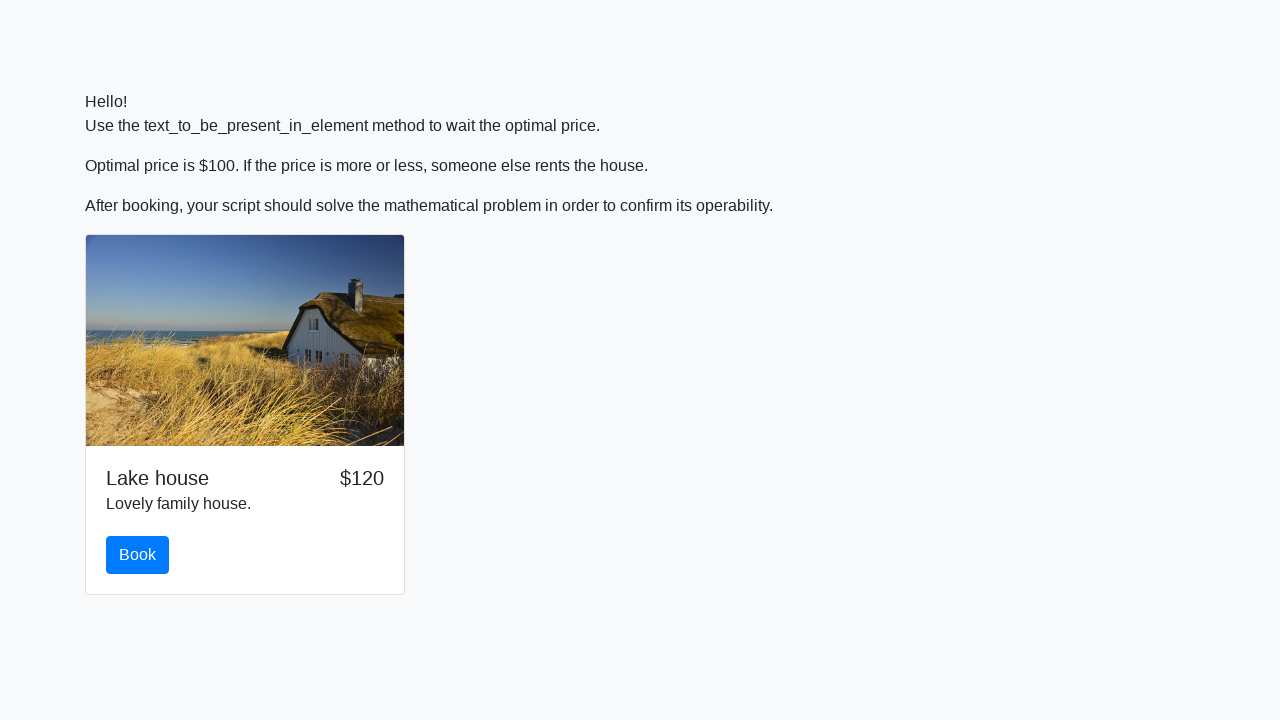